Tests a verification button click on a page and verifies that a success message is displayed

Starting URL: http://suninjuly.github.io/wait1.html

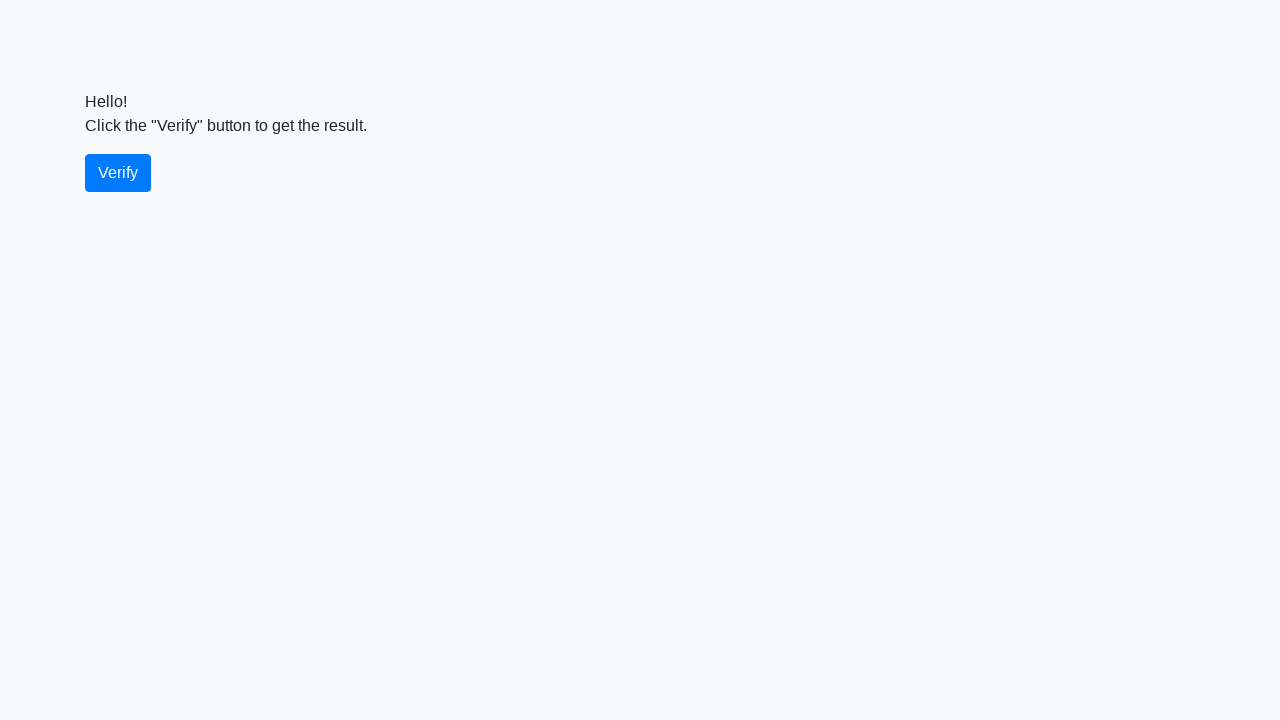

Clicked the verify button at (118, 173) on #verify
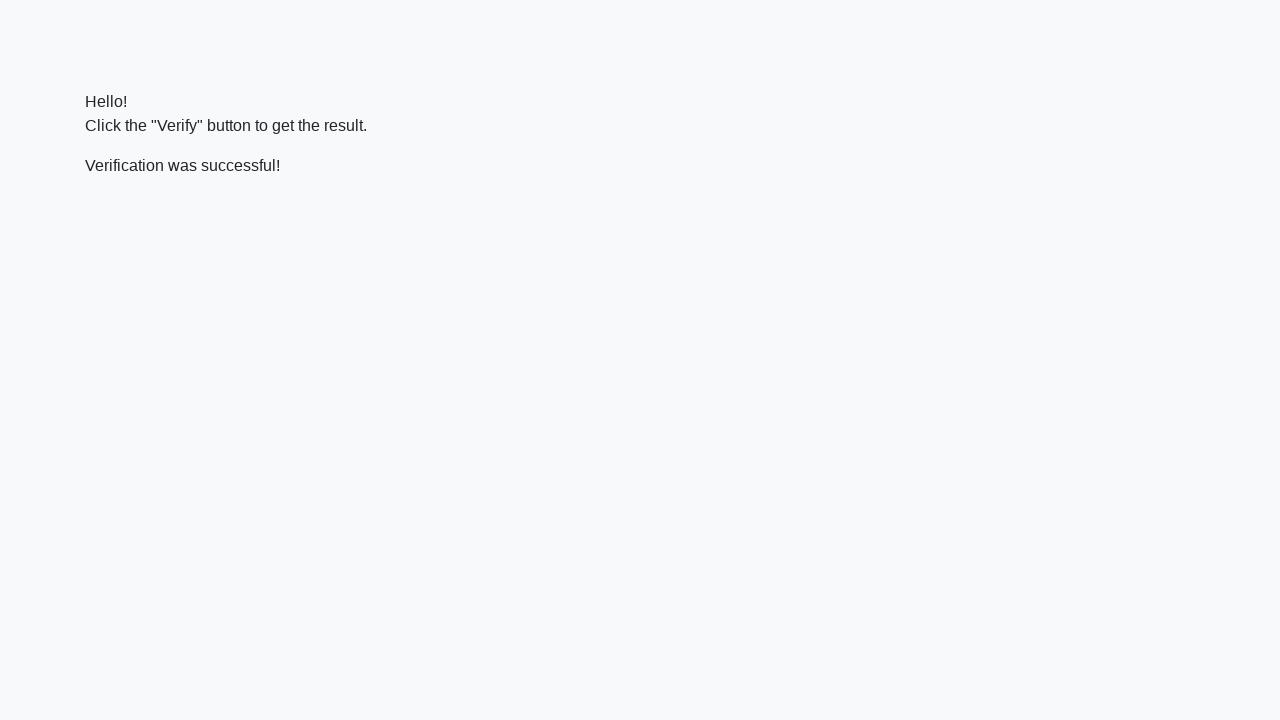

Verification message appeared on the page
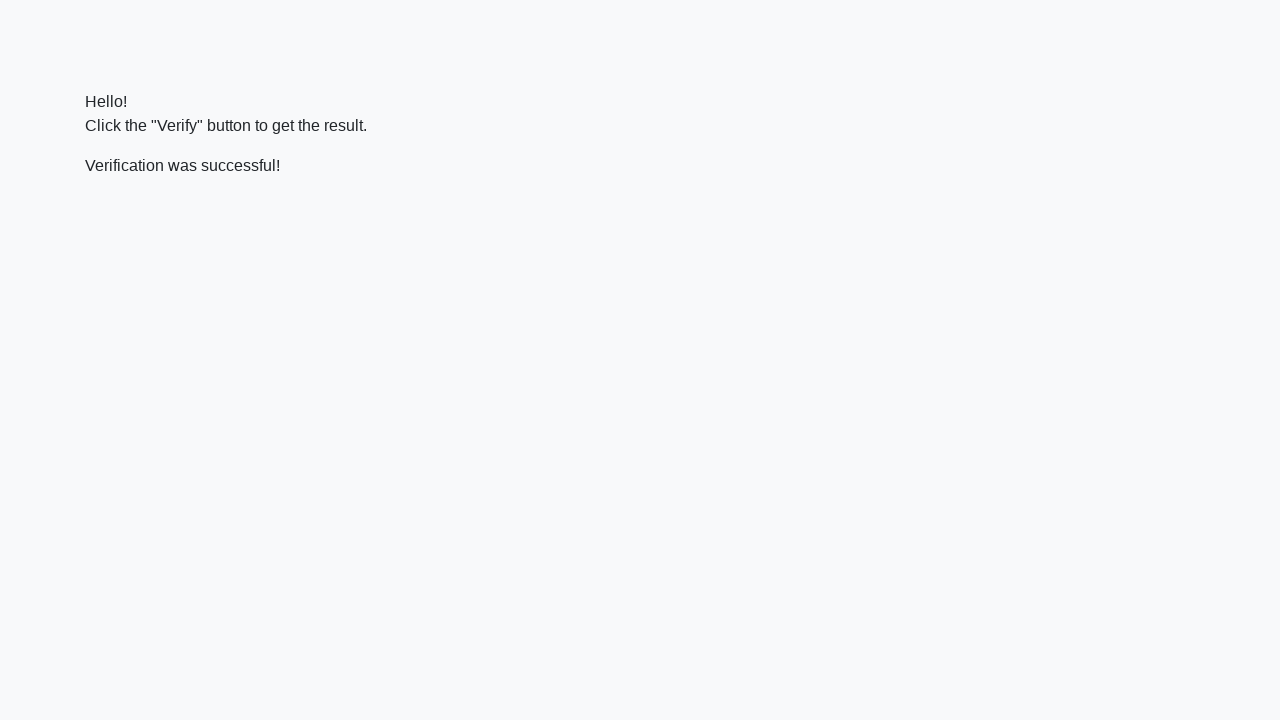

Verified that success message contains 'successful'
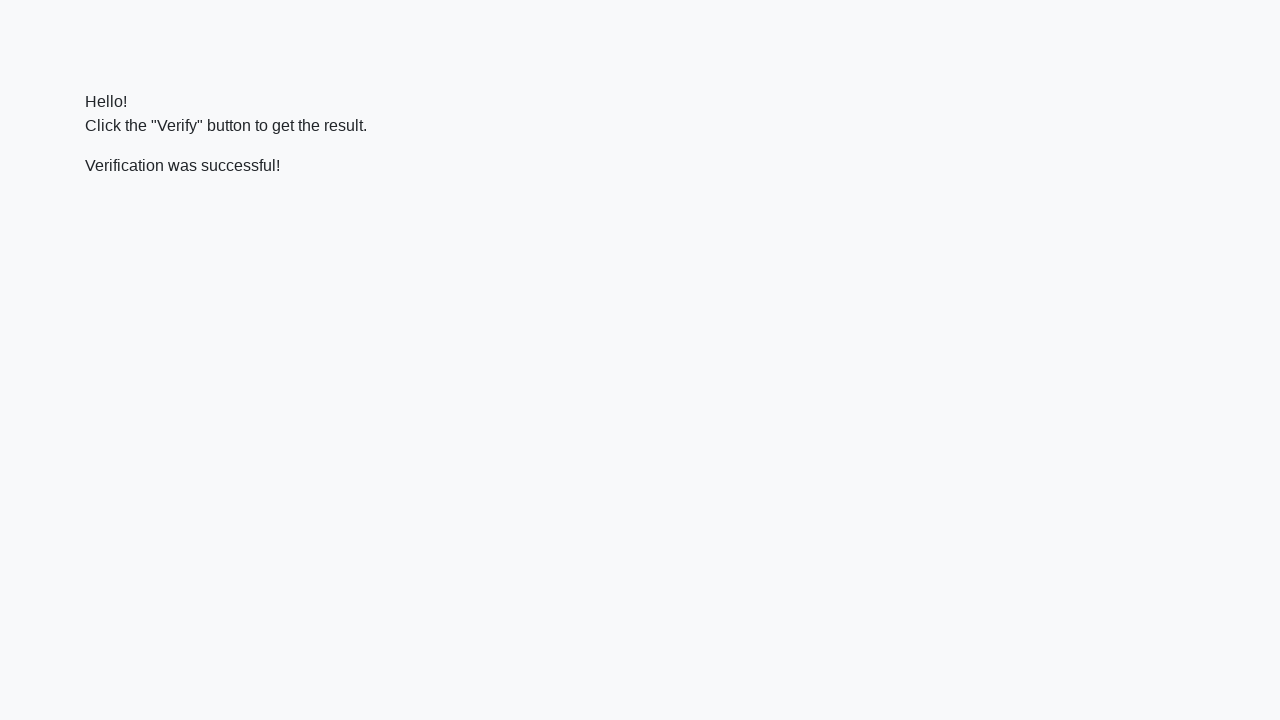

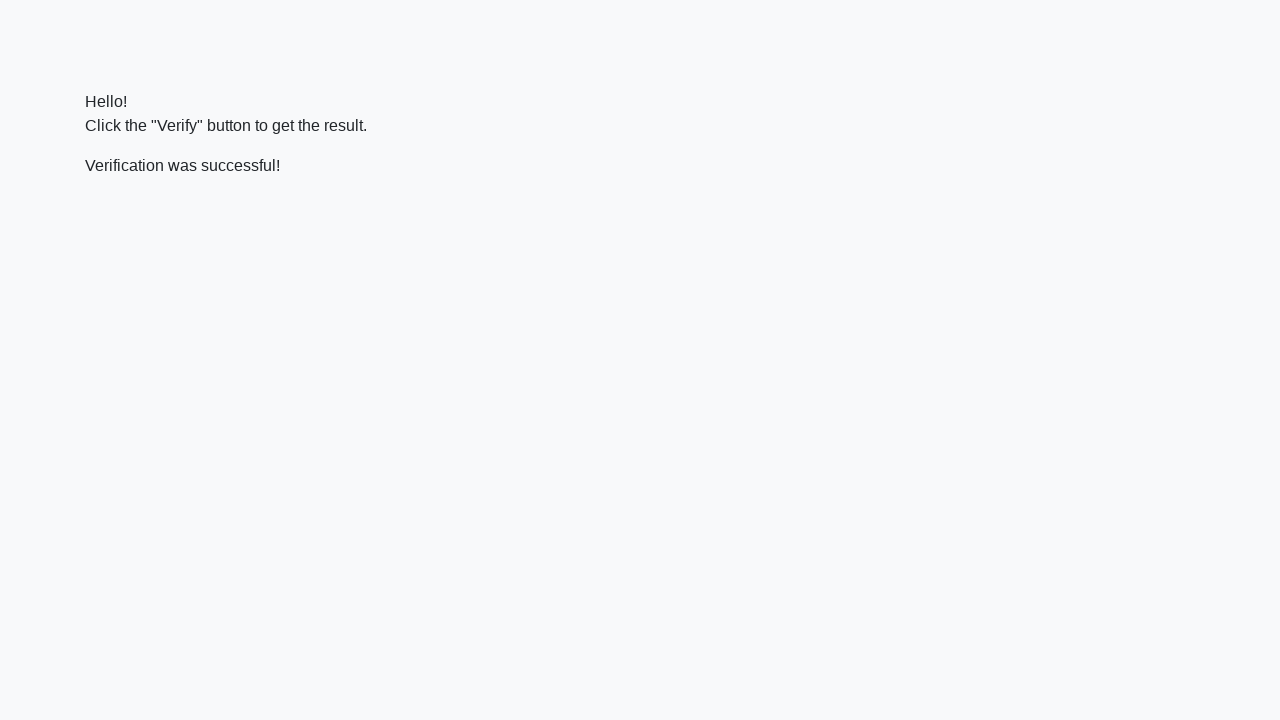